Tests jQuery UI custom dropdown by clicking to expand the dropdown menu and selecting the value "19" from the number options list.

Starting URL: https://jqueryui.com/resources/demos/selectmenu/default.html

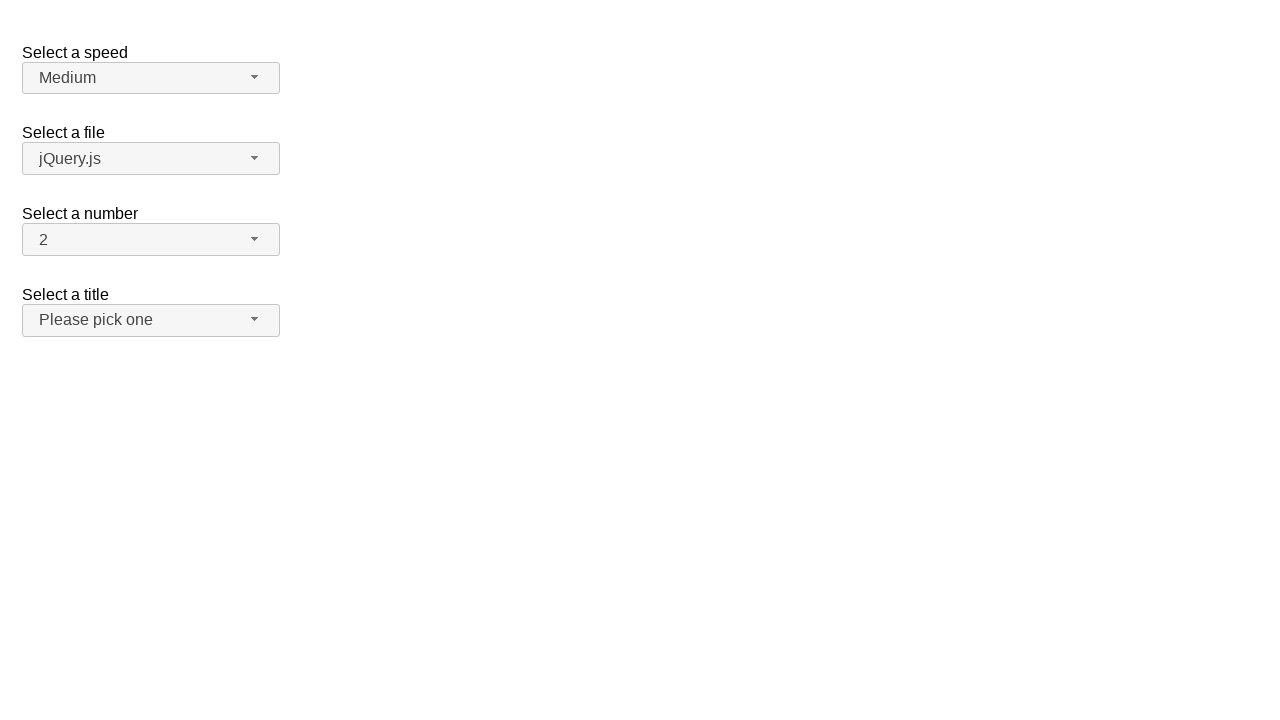

Clicked number dropdown button to expand menu at (151, 240) on span#number-button
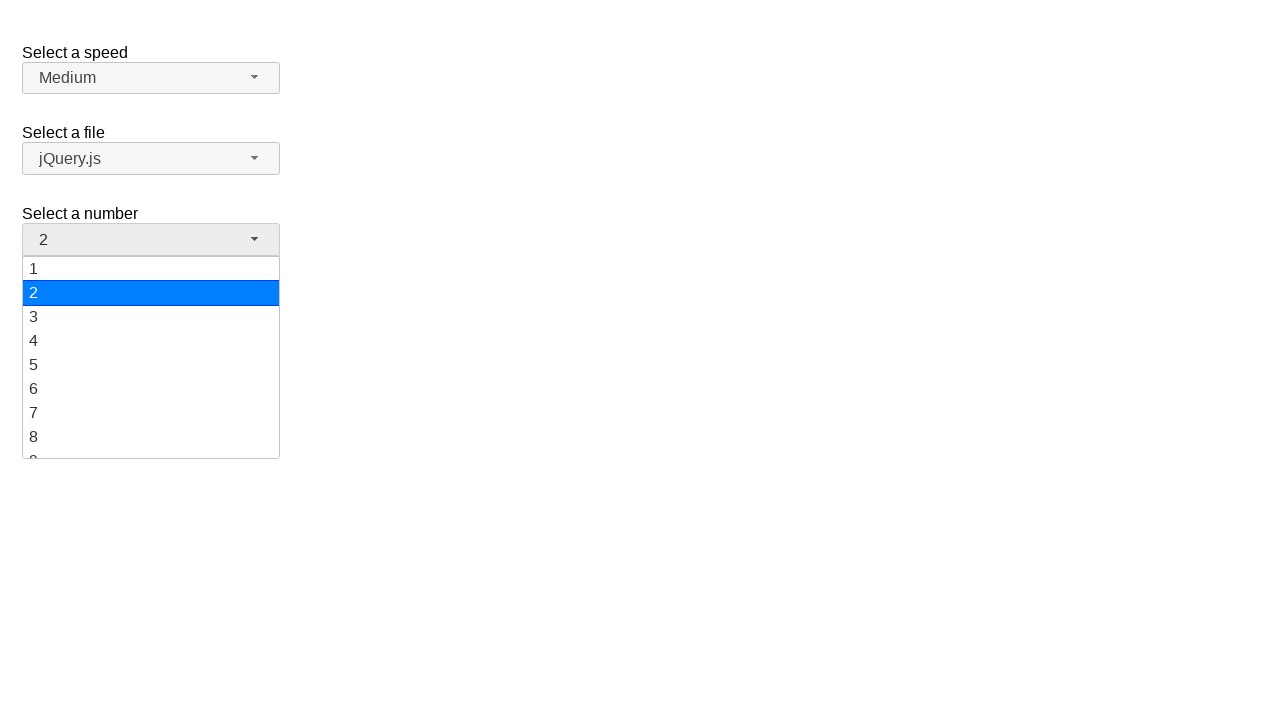

Dropdown menu items loaded and visible
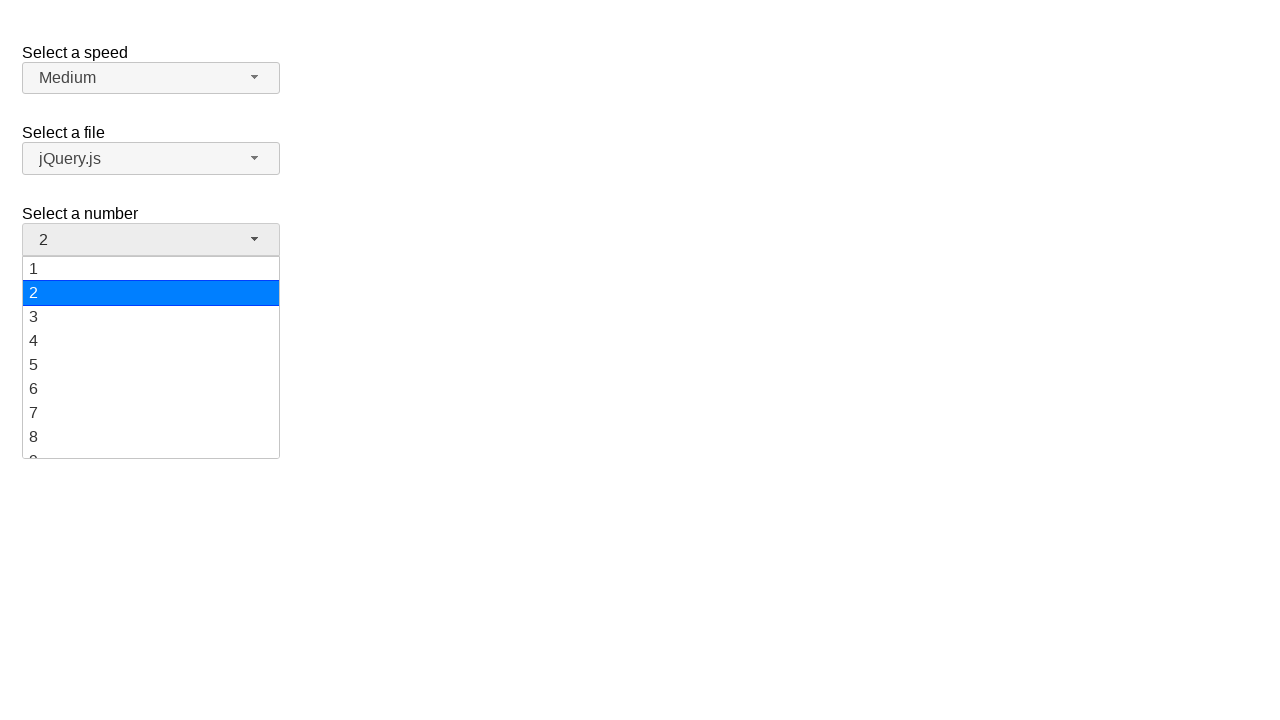

Clicked on option '19' from dropdown menu at (151, 445) on ul#number-menu li:has-text('19')
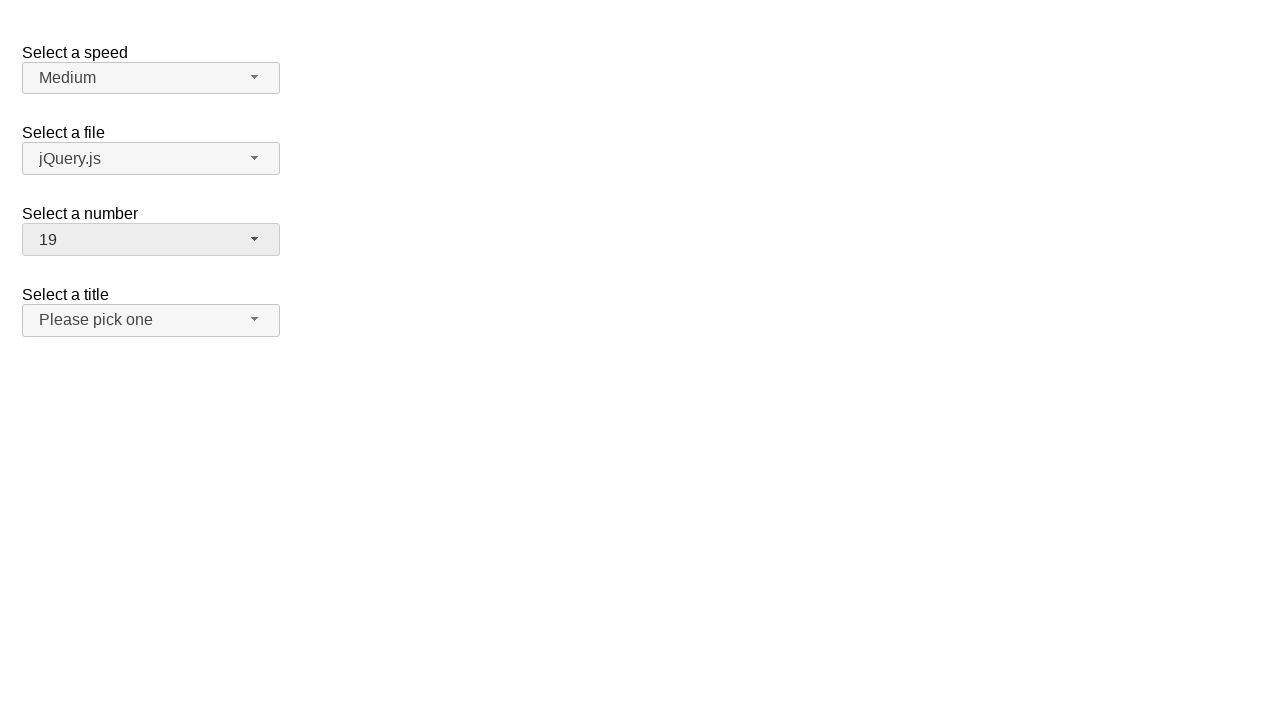

Verified that '19' was successfully selected in dropdown
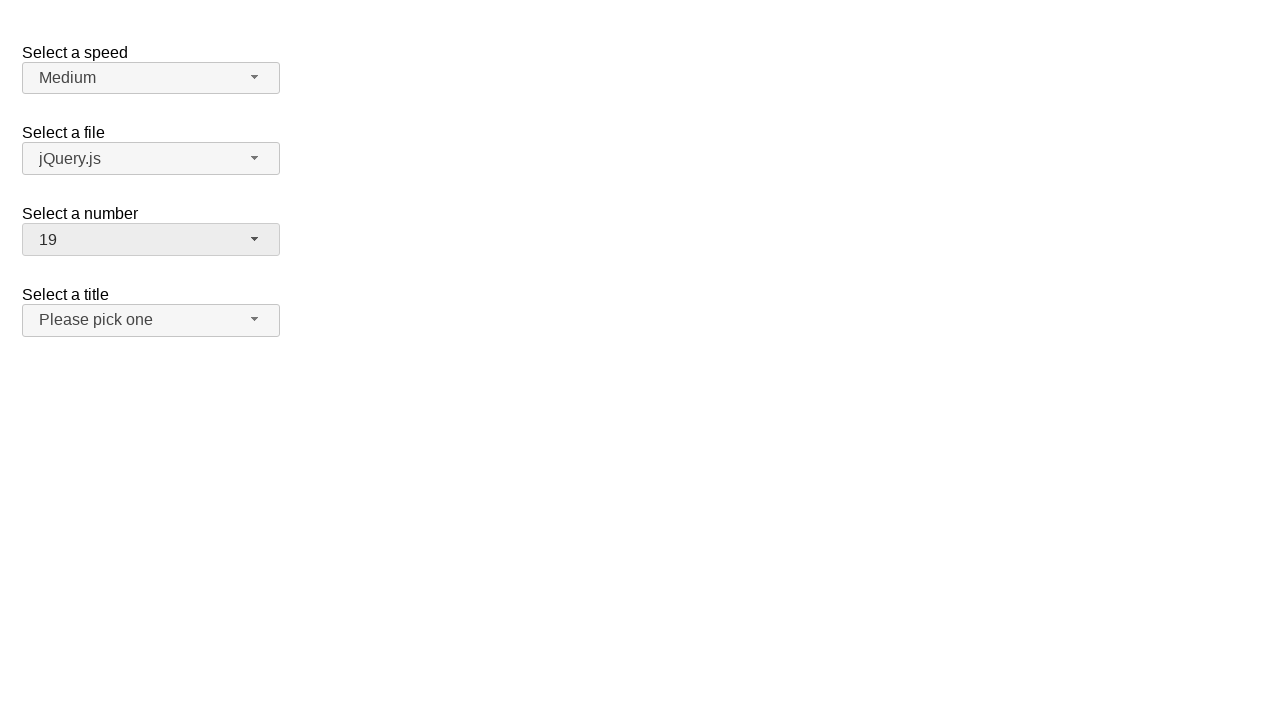

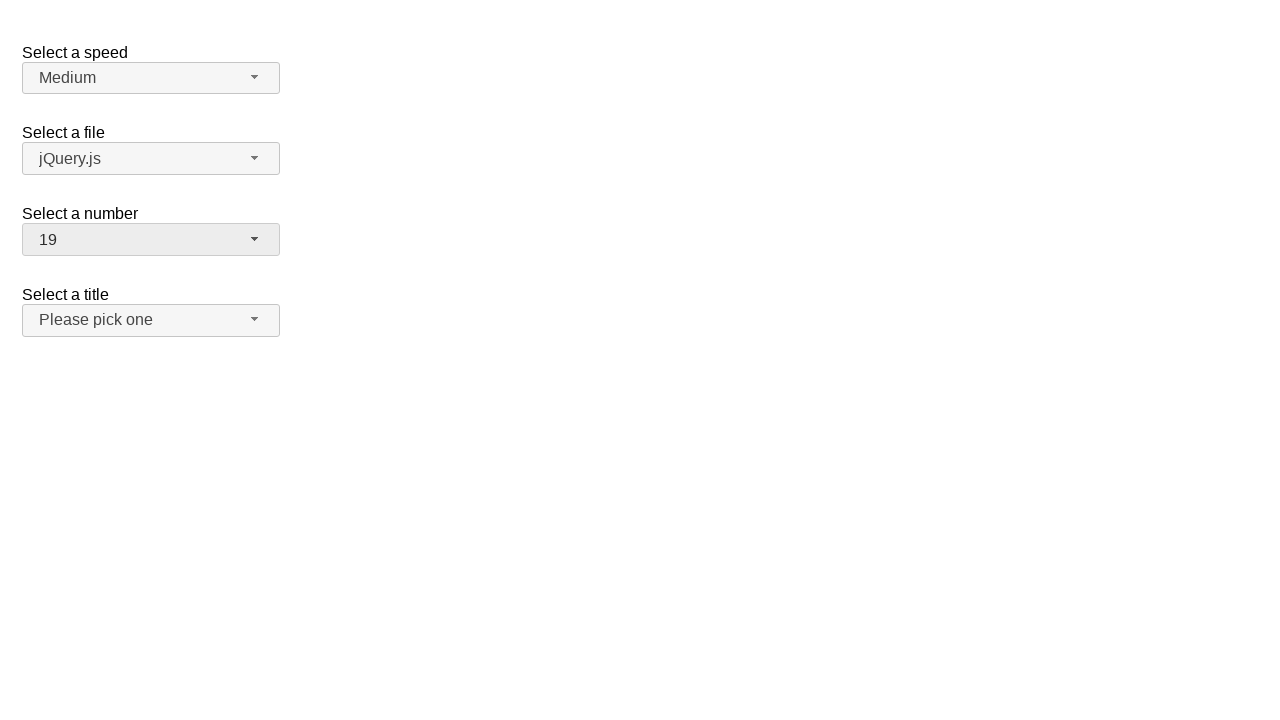